Navigates to a practice dropdown page and retrieves the page title

Starting URL: https://rahulshettyacademy.com/dropdownsPractise/

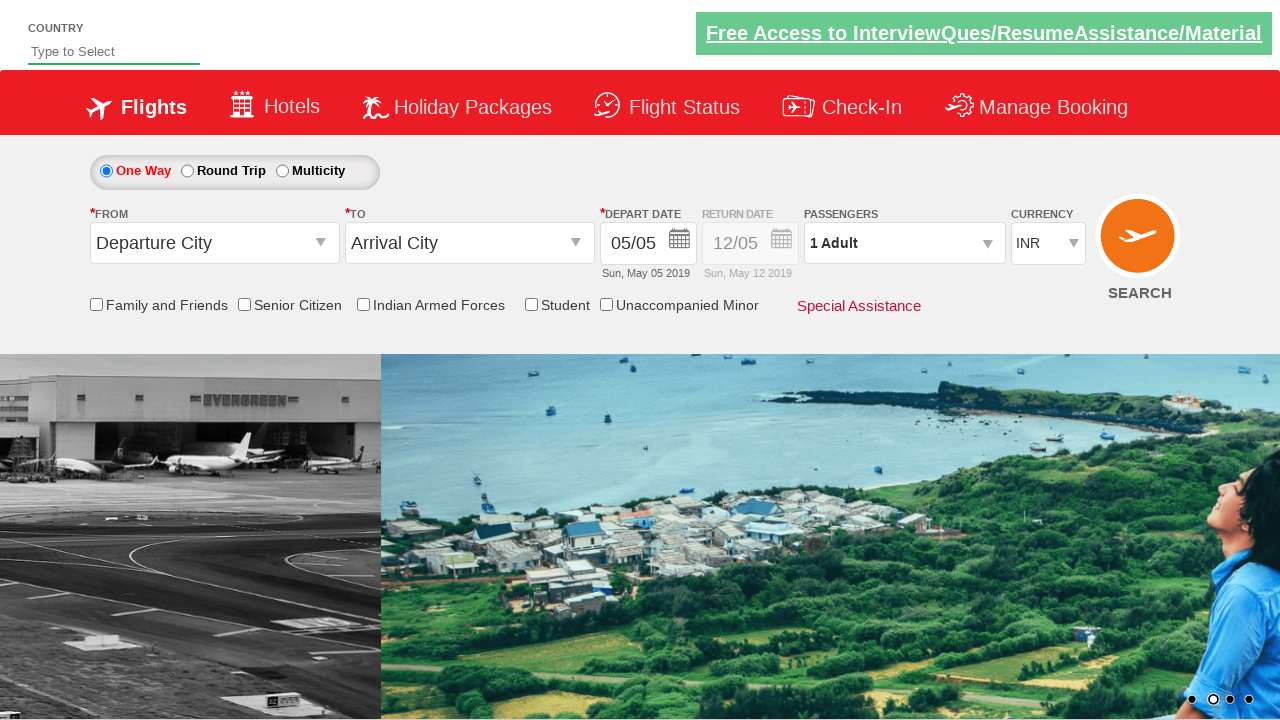

Retrieved page title
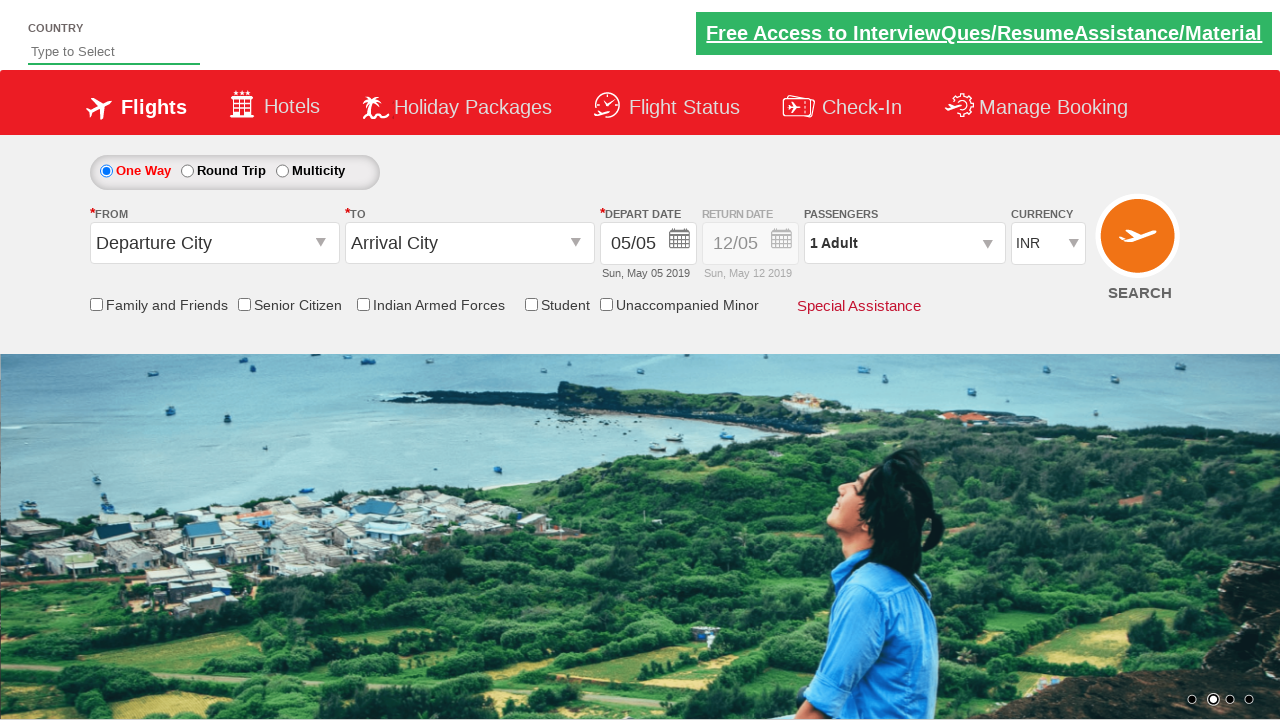

Printed page title to console
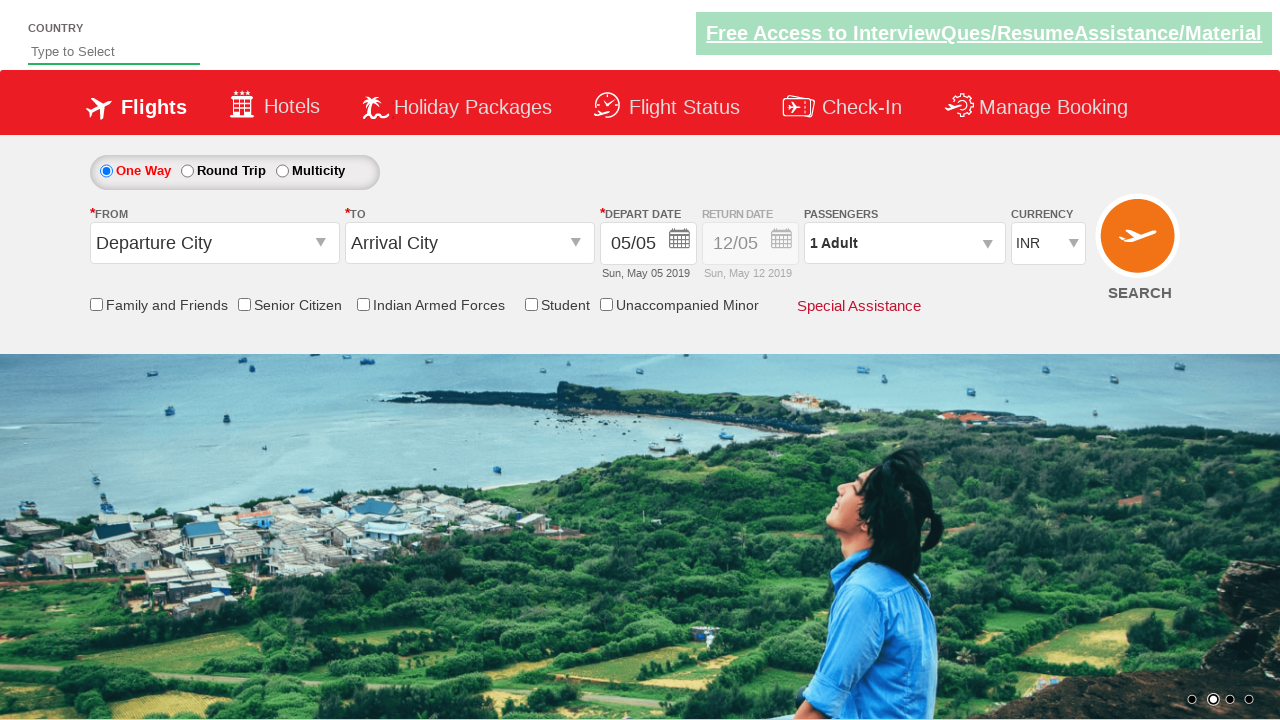

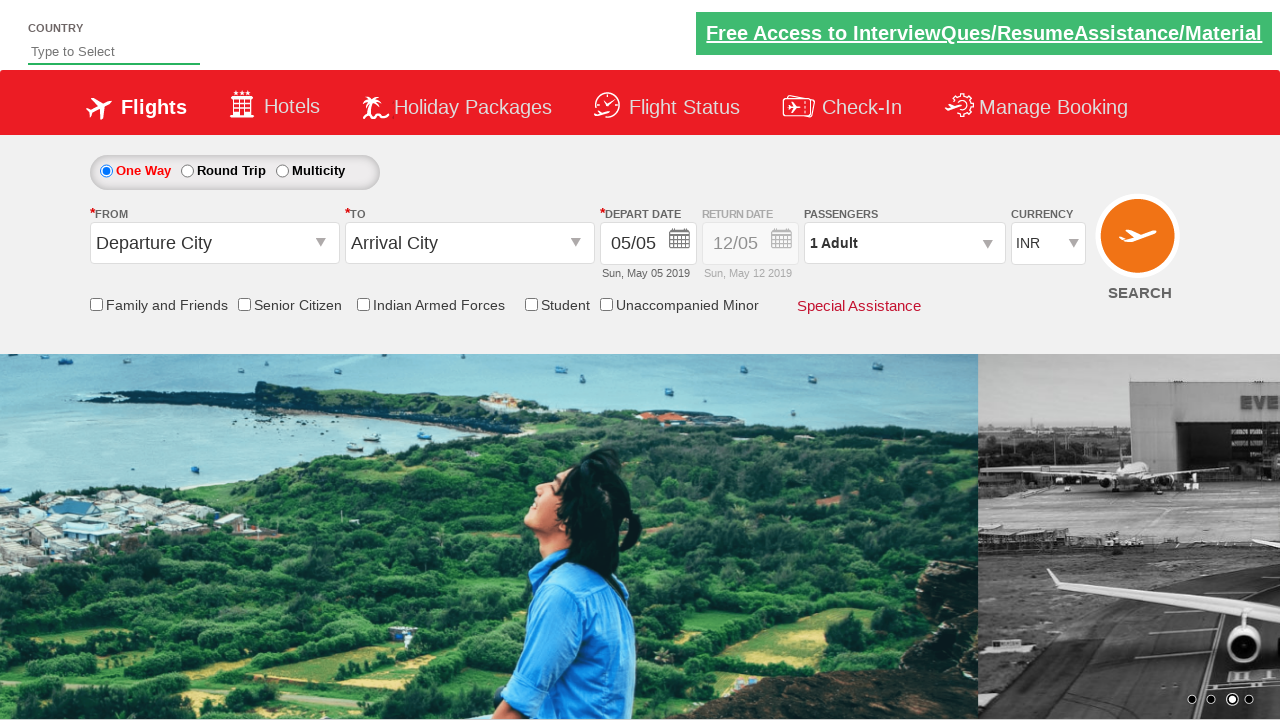